Tests scrolling functionality and verifies the sum of table values matches the displayed total amount

Starting URL: https://rahulshettyacademy.com/AutomationPractice/

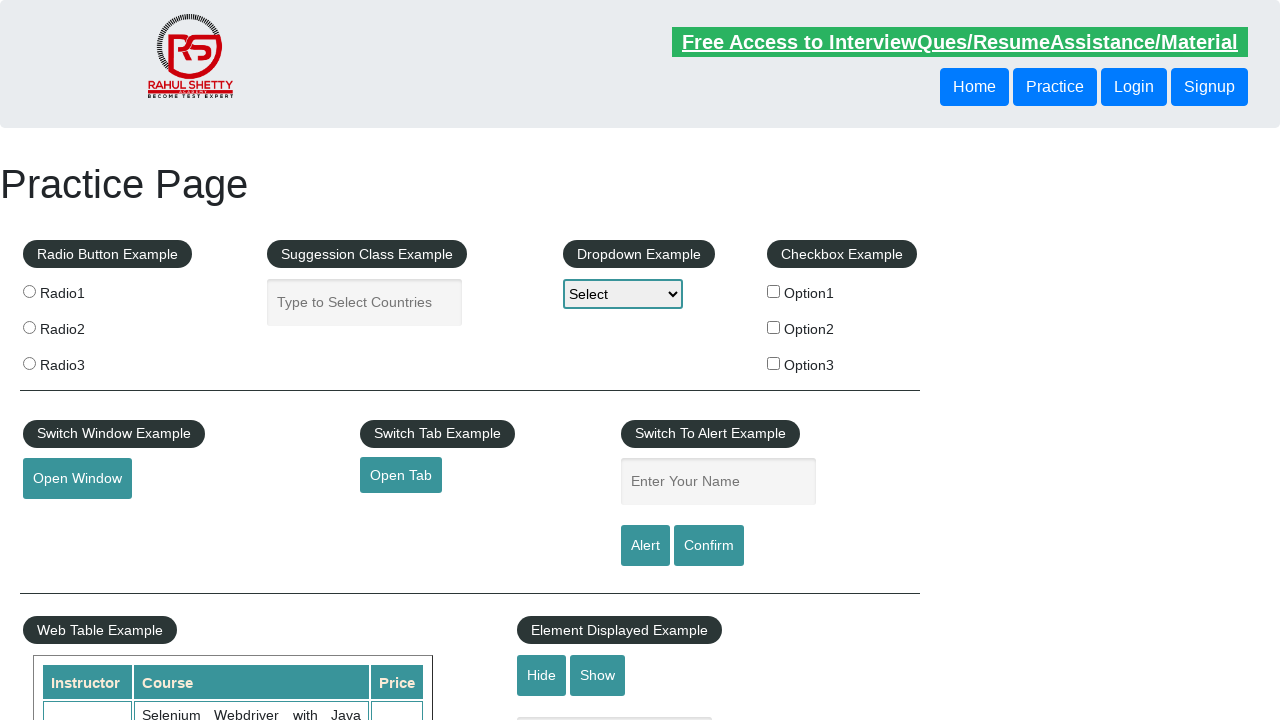

Scrolled main page down by 600 pixels
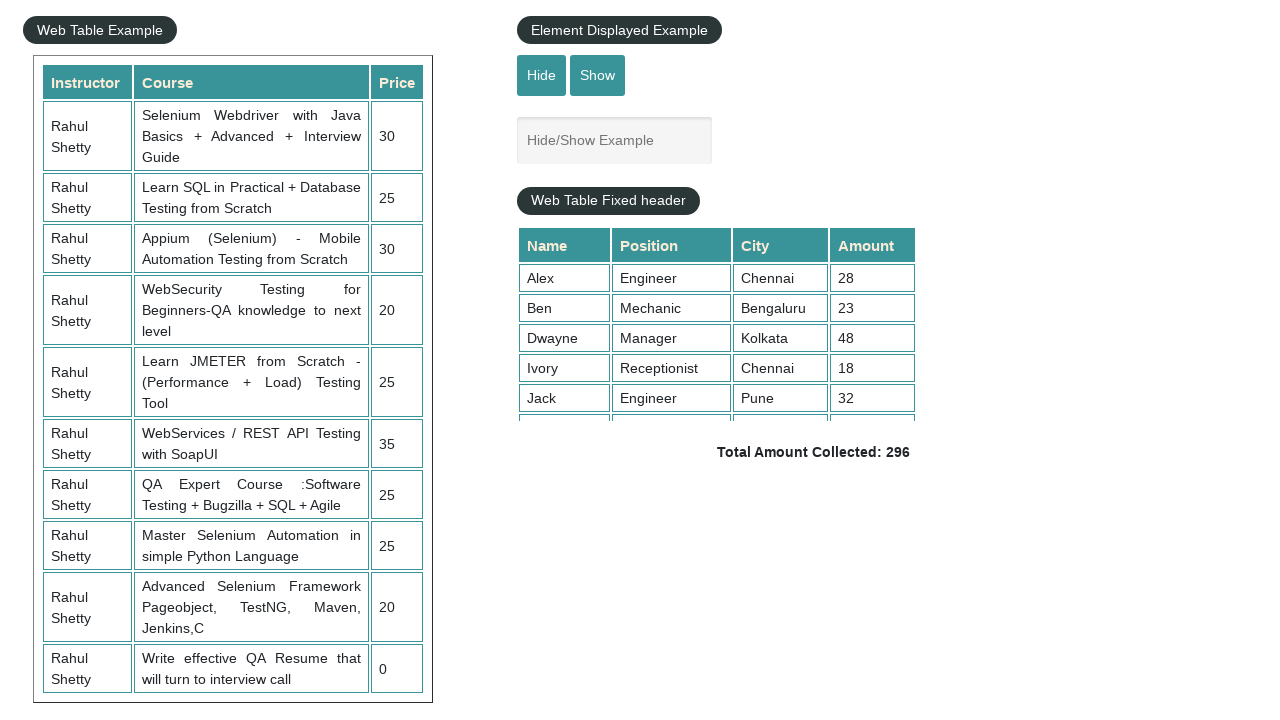

Waited 2 seconds for scroll to complete
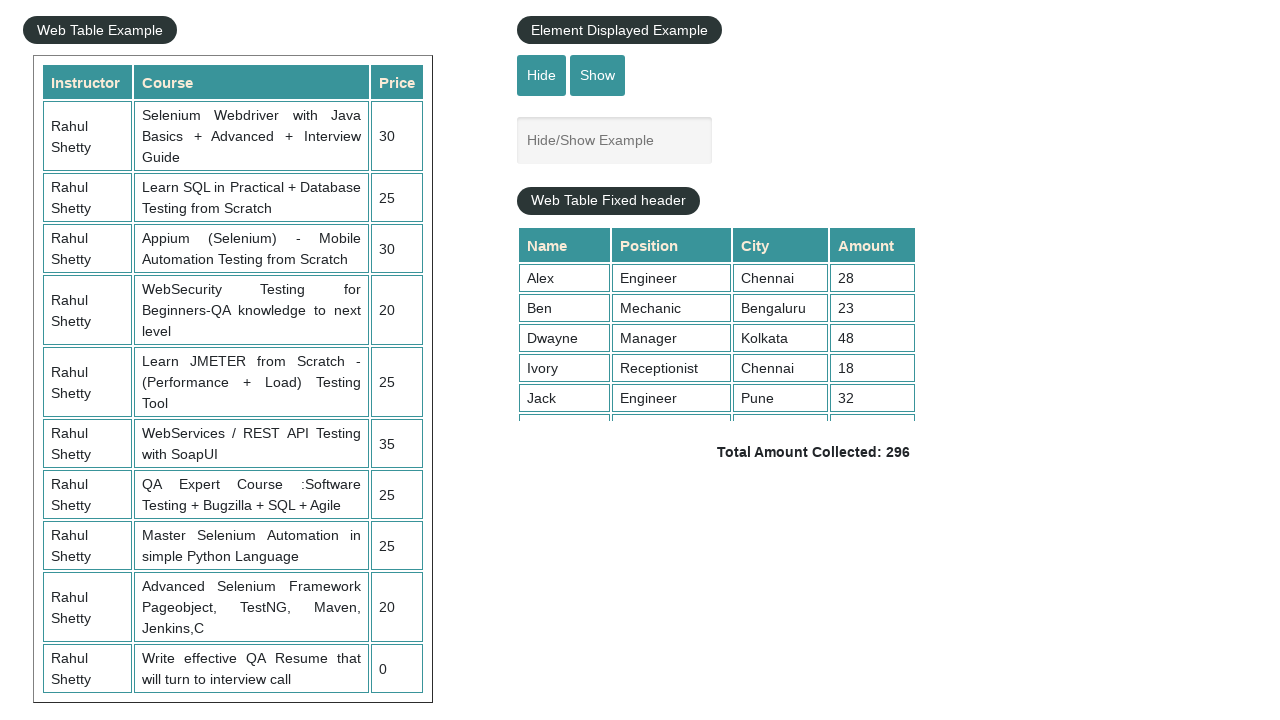

Scrolled table section to bottom
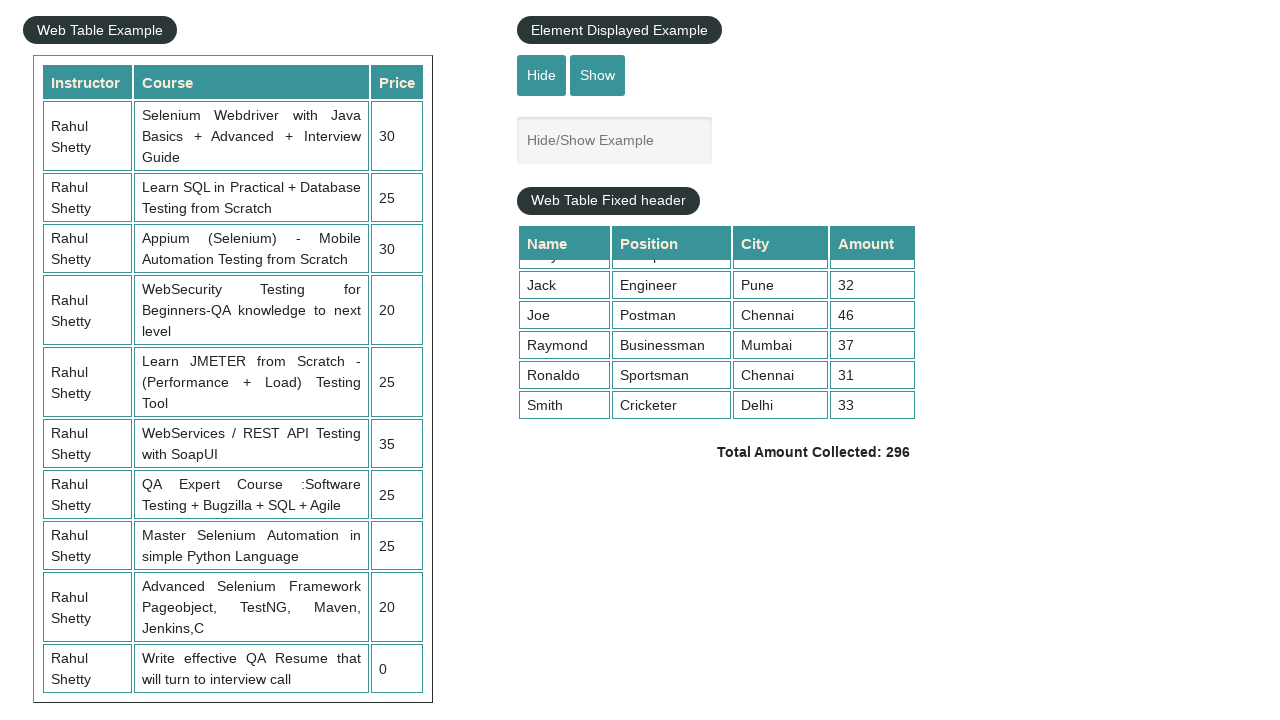

Retrieved all values from 4th column of table
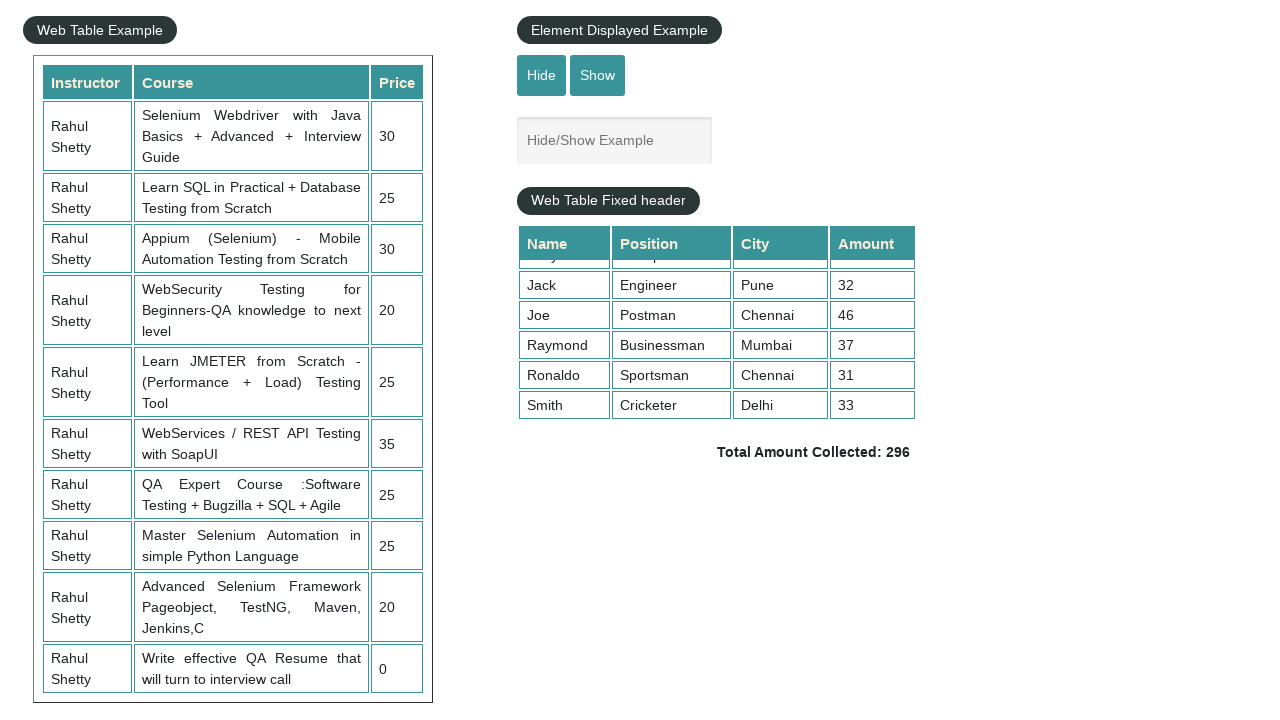

Calculated sum of all table values: 296
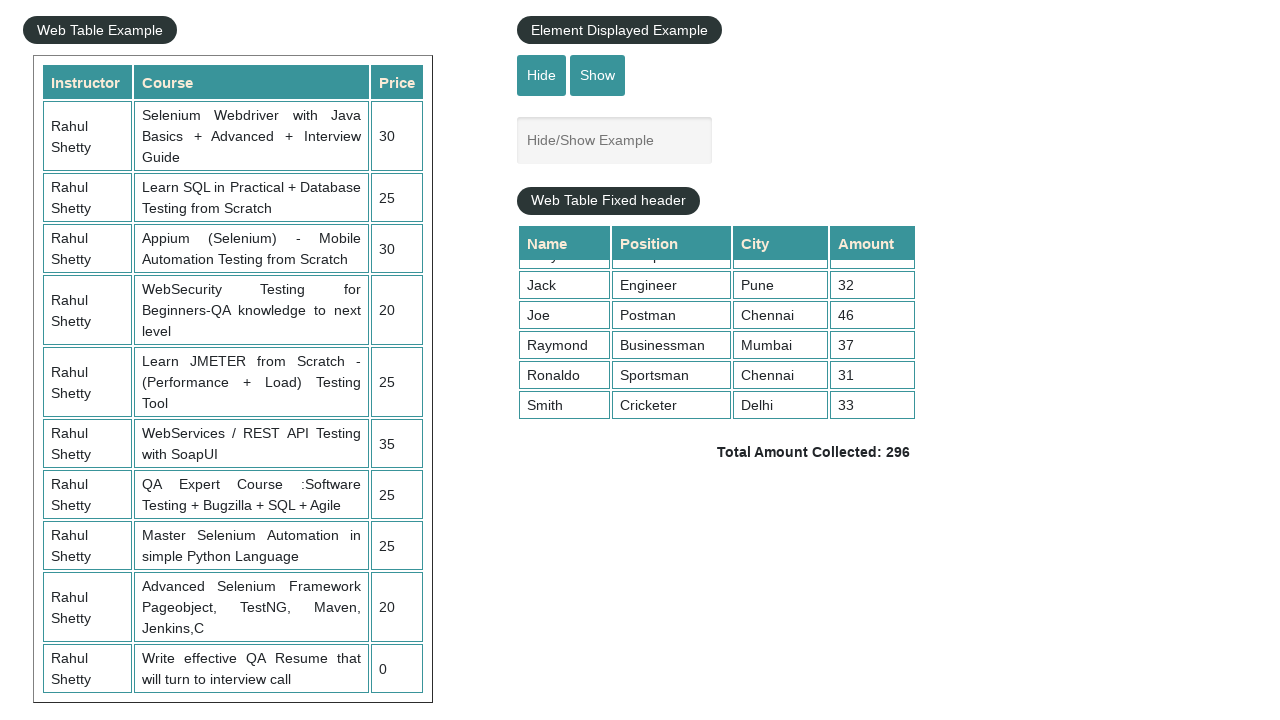

Retrieved displayed total amount: 296
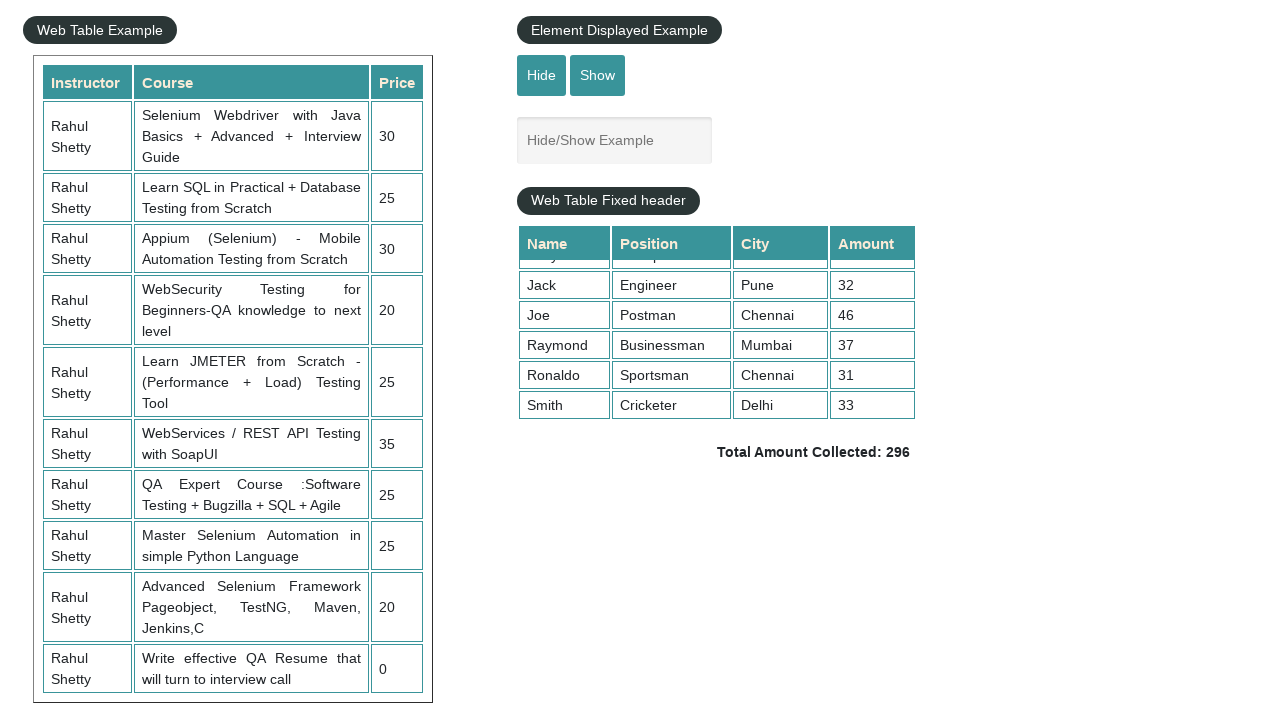

Verified that calculated sum (296) matches displayed total (296)
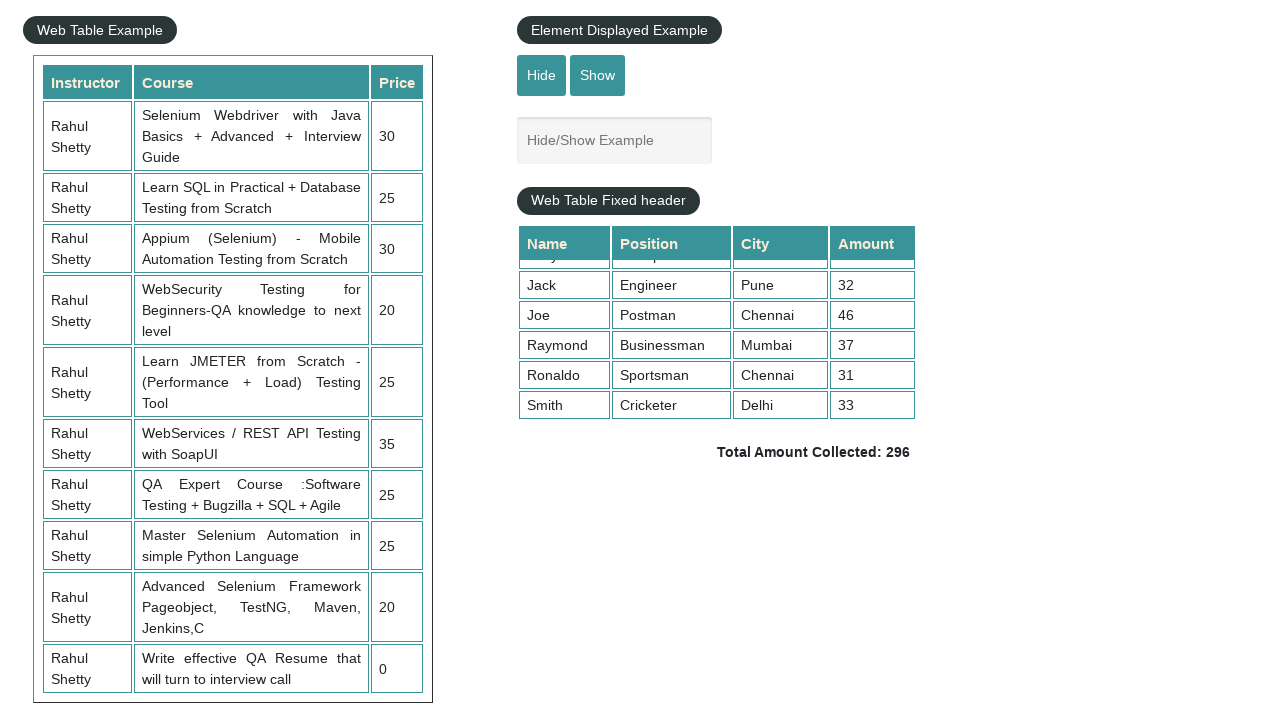

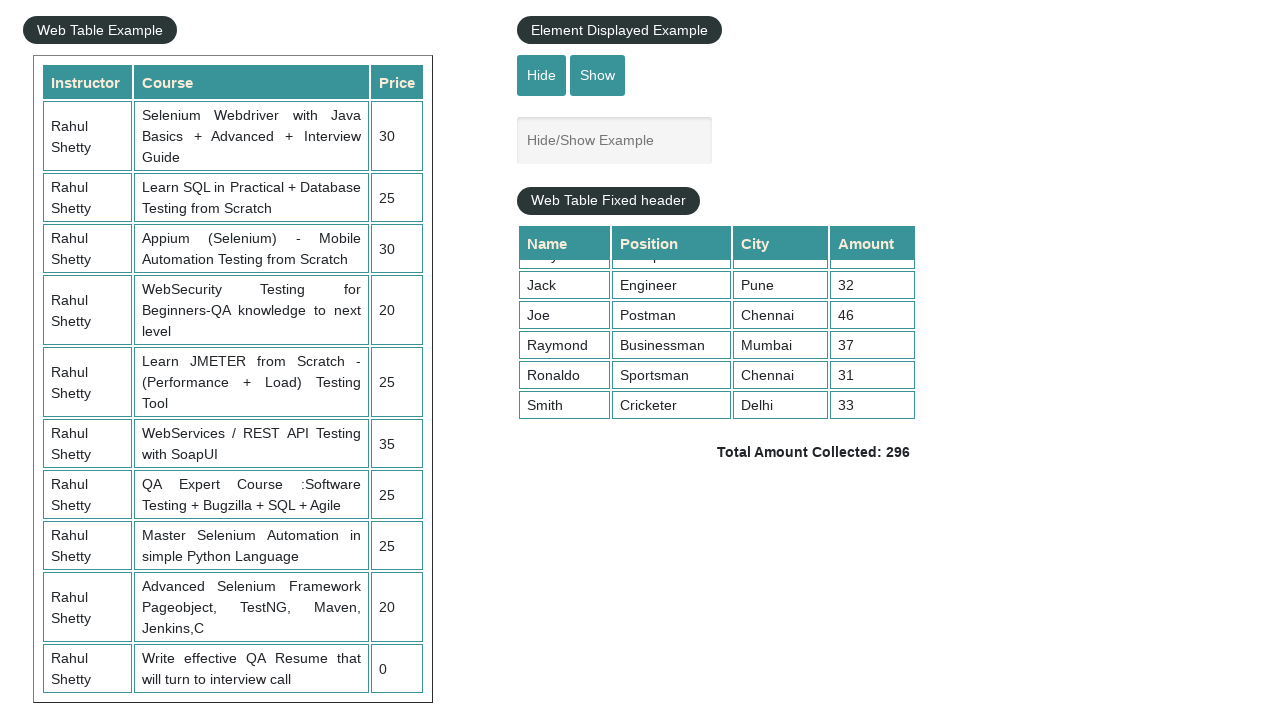